Tests paid mode solar estimation by filling in addresses for different locations, generating solar reports, and verifying that production and savings values are displayed correctly without being blurred.

Starting URL: https://sunspire-web-app.vercel.app/paid?company=Apple&brandColor=%23FF0000&logo=https%3A%2F%2Flogo.clearbit.com%2Fapple.com

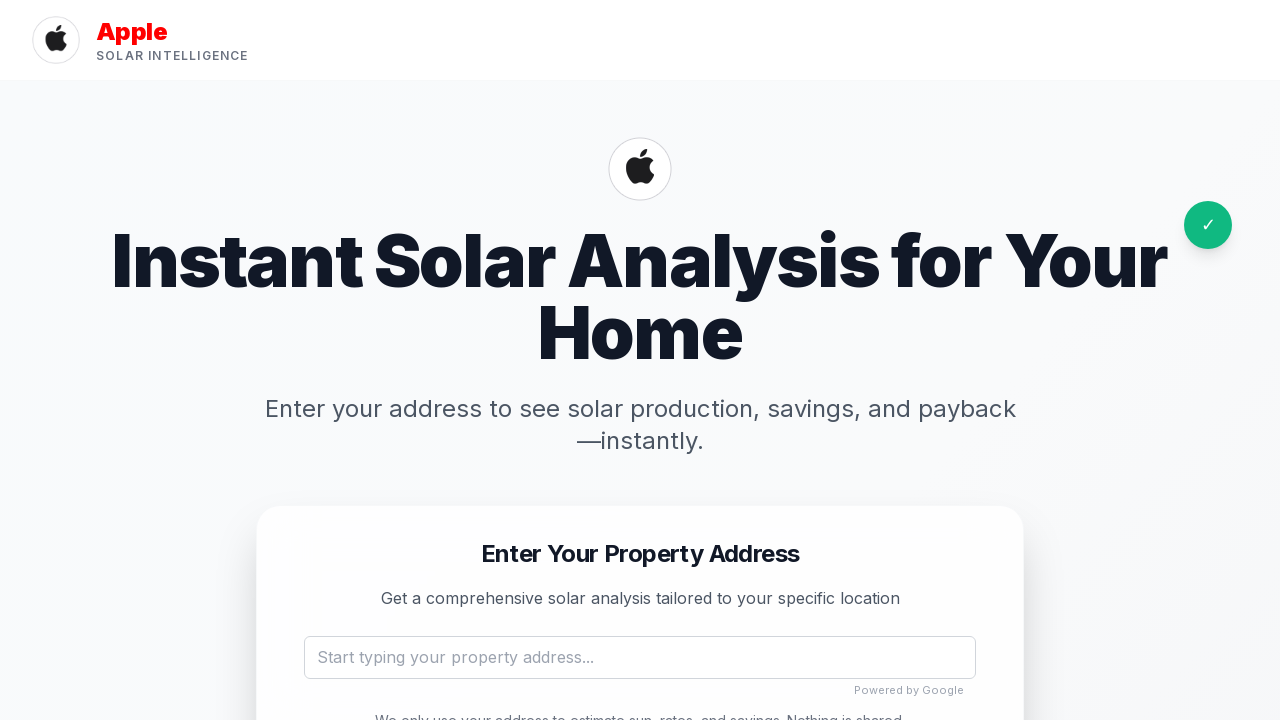

Clicked address input field at (640, 657) on input[type="text"] >> nth=0
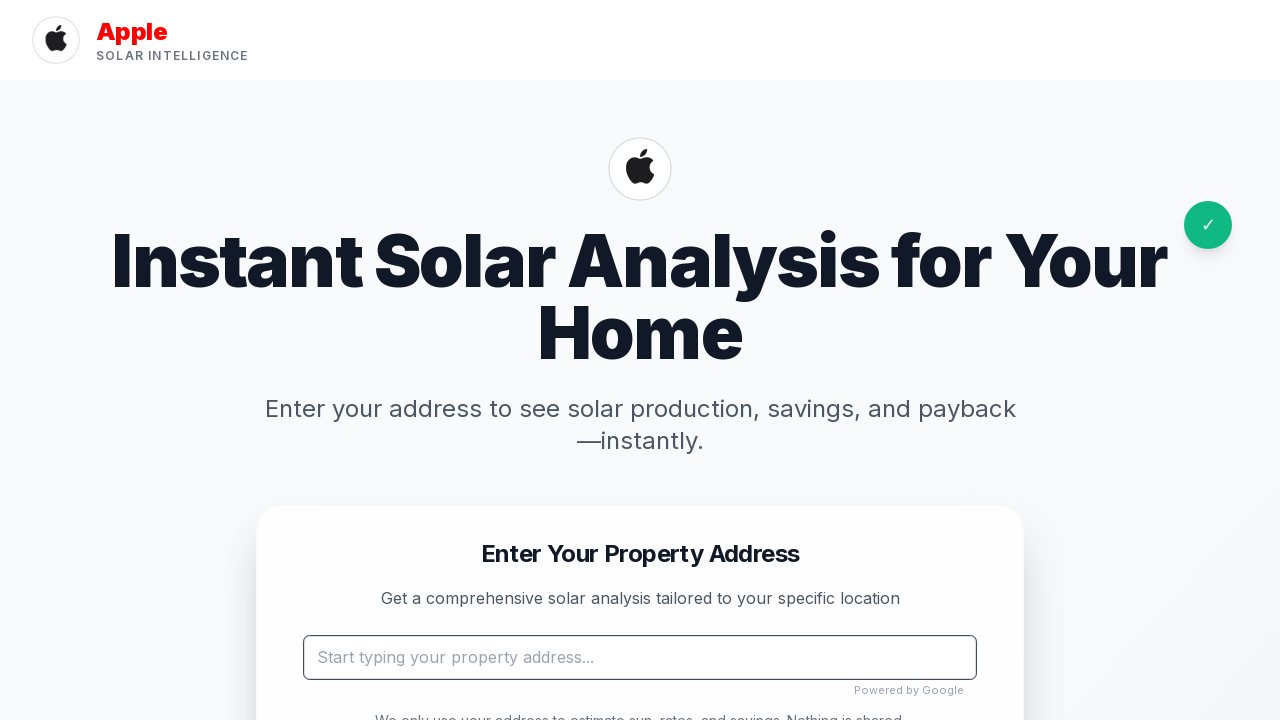

Filled address input with California location (1600 Amphitheatre Parkway, Mountain View, CA) on input[type="text"] >> nth=0
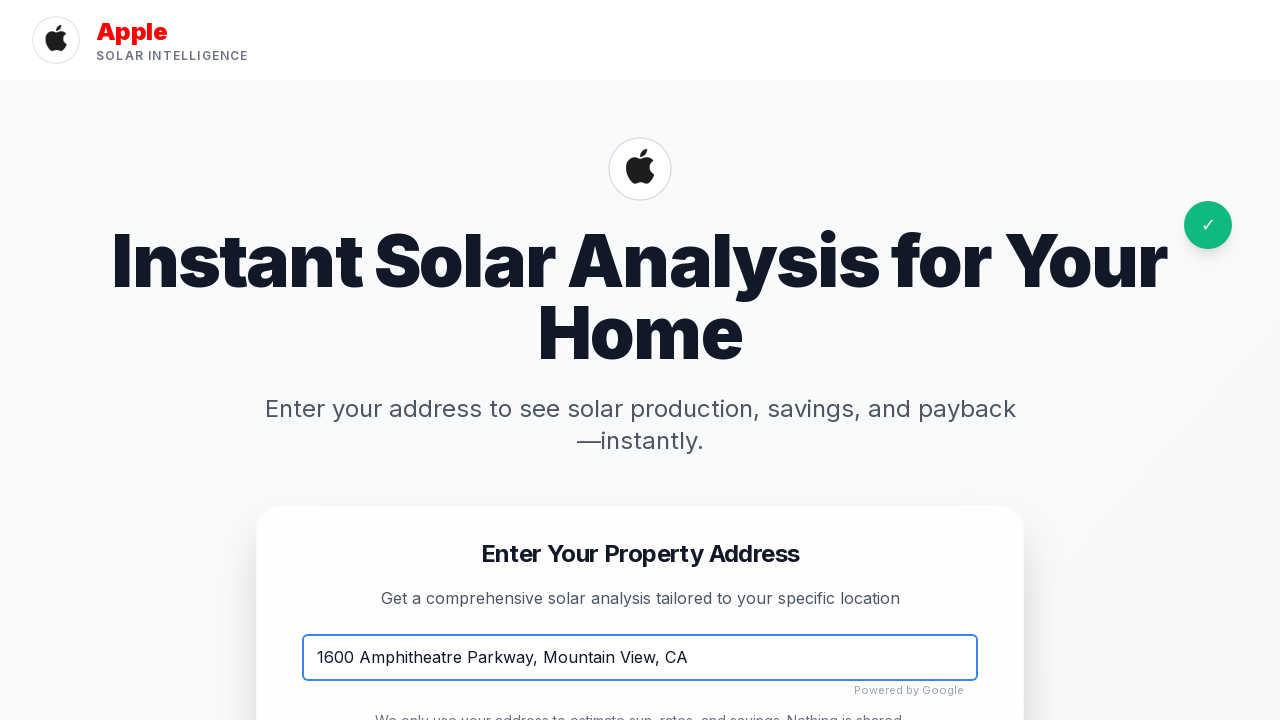

Waited for autocomplete suggestions to appear
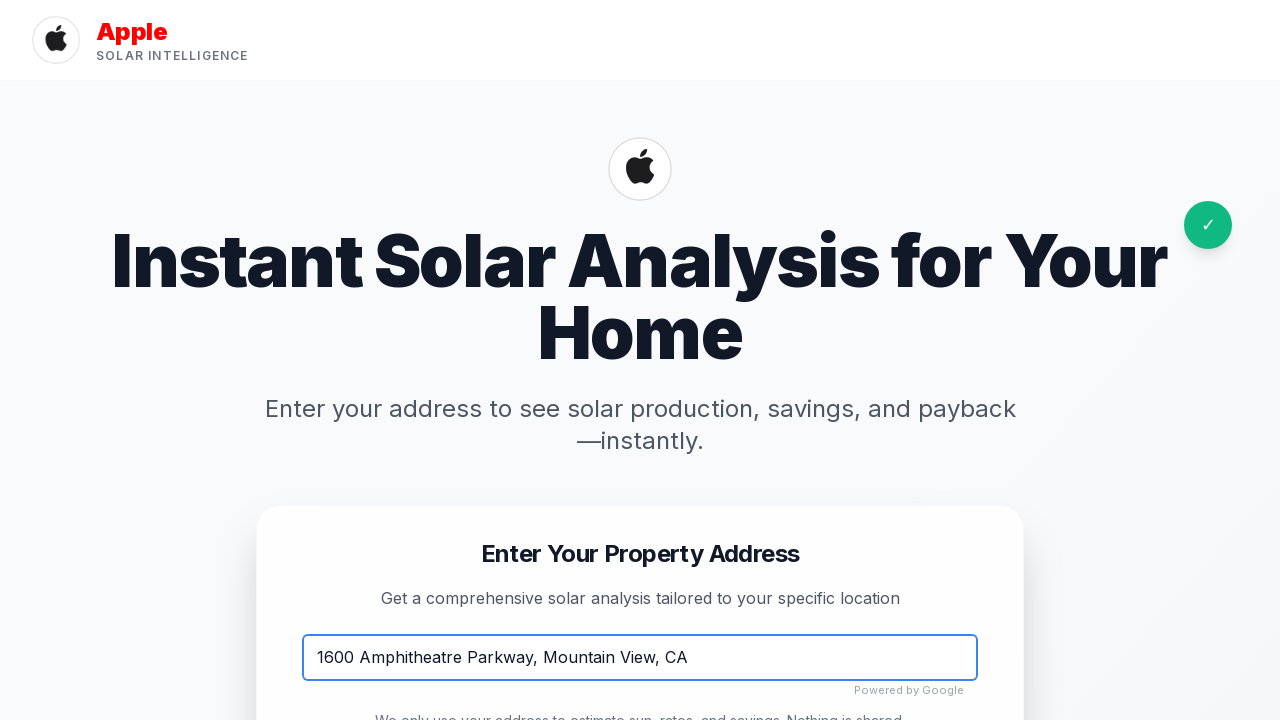

Pressed Escape to dismiss dropdown
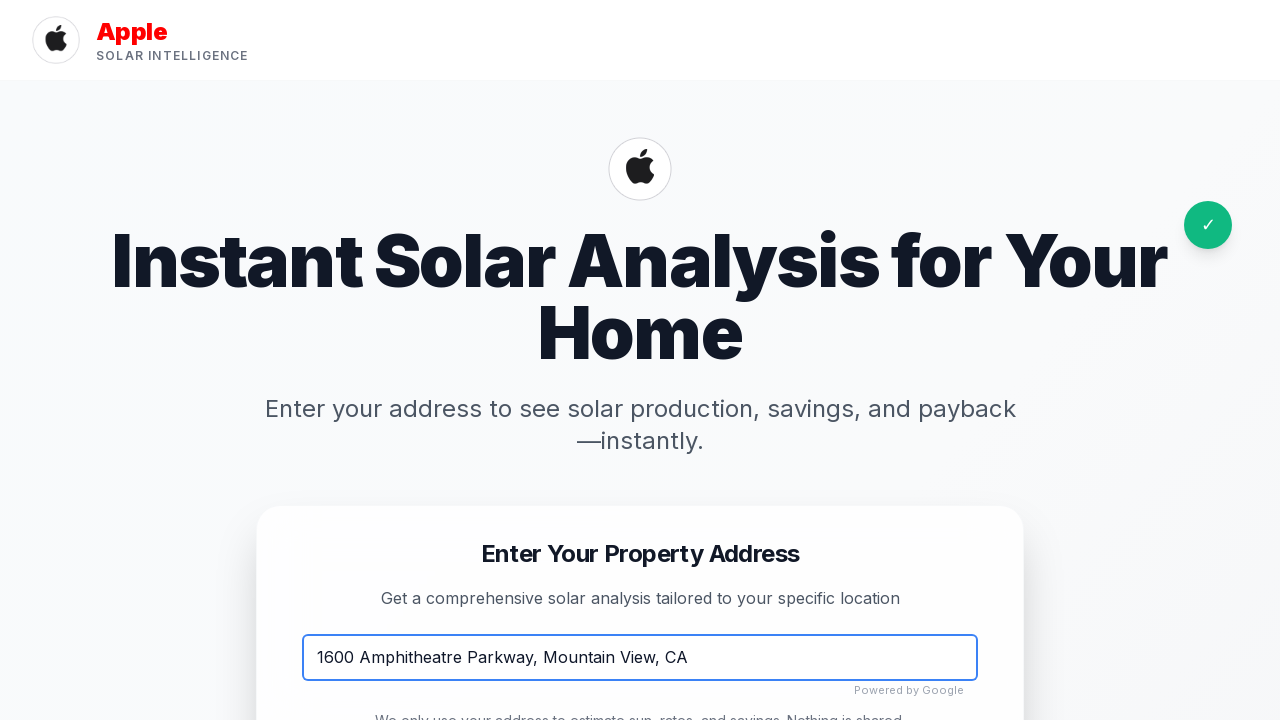

Waited after dismissing dropdown
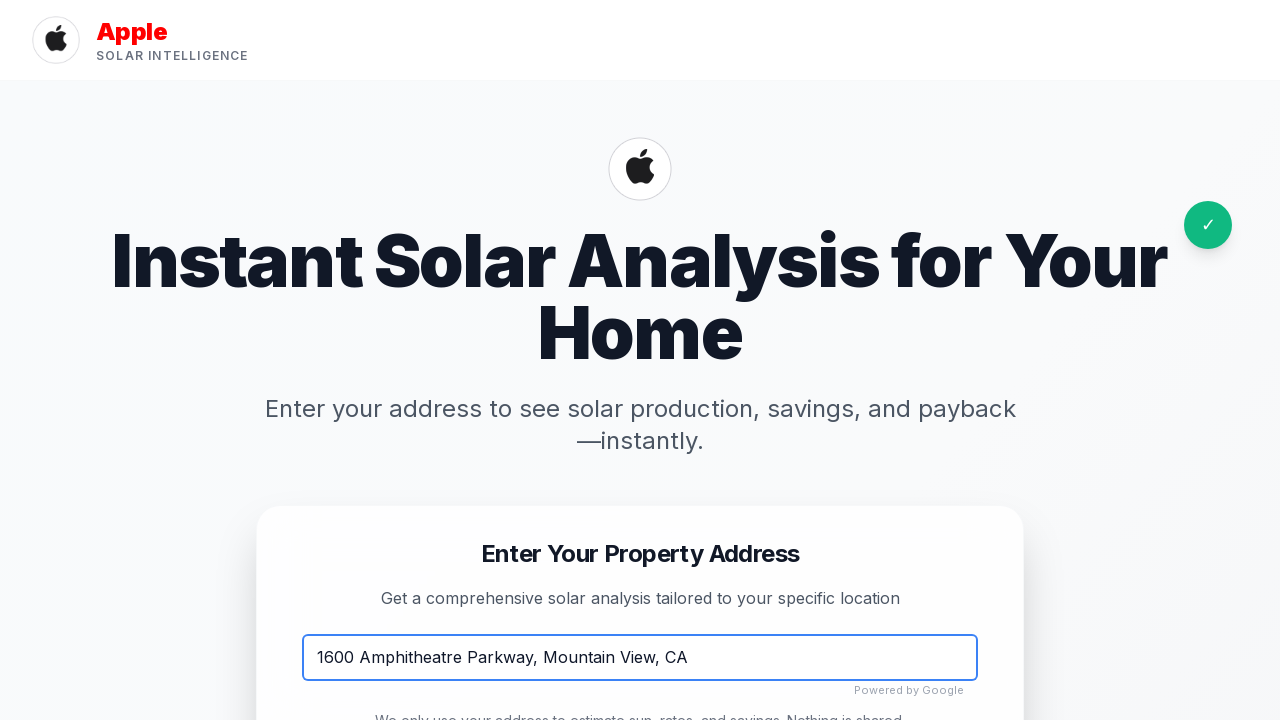

Clicked 'Generate Solar Report' button for California location at (640, 360) on internal:role=button[name="Generate Solar Report"i]
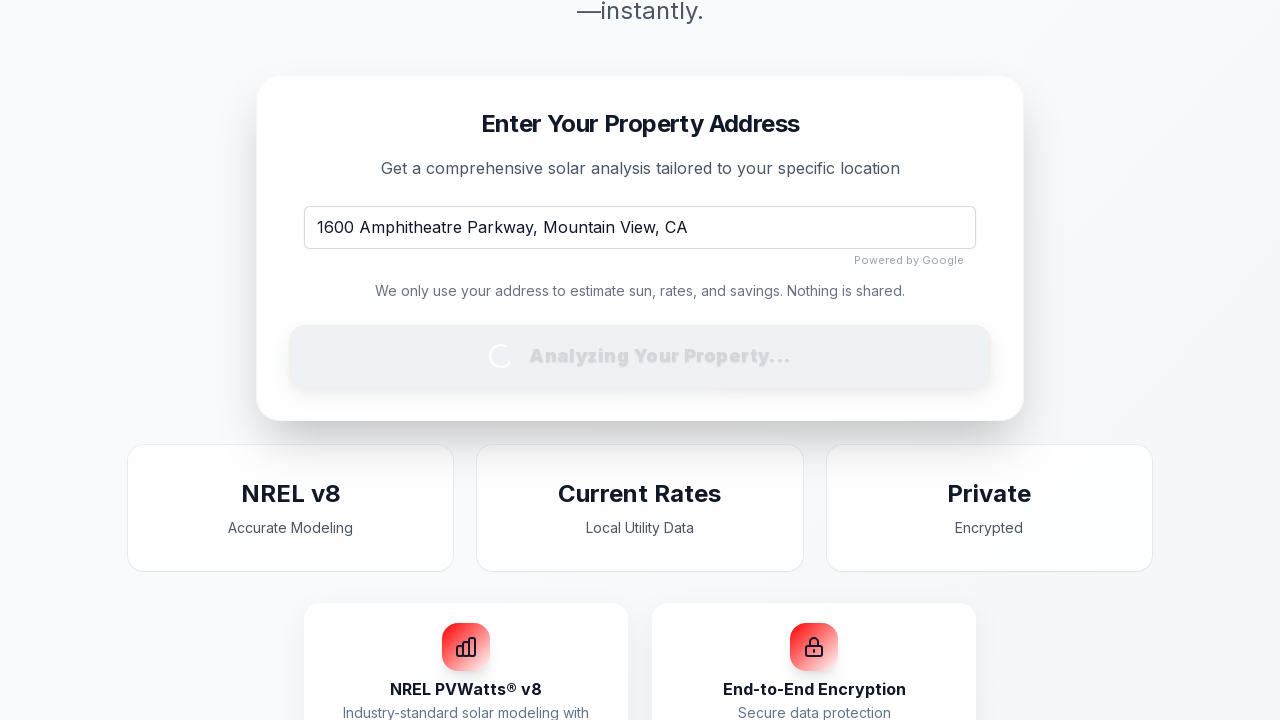

Report page loaded for California location
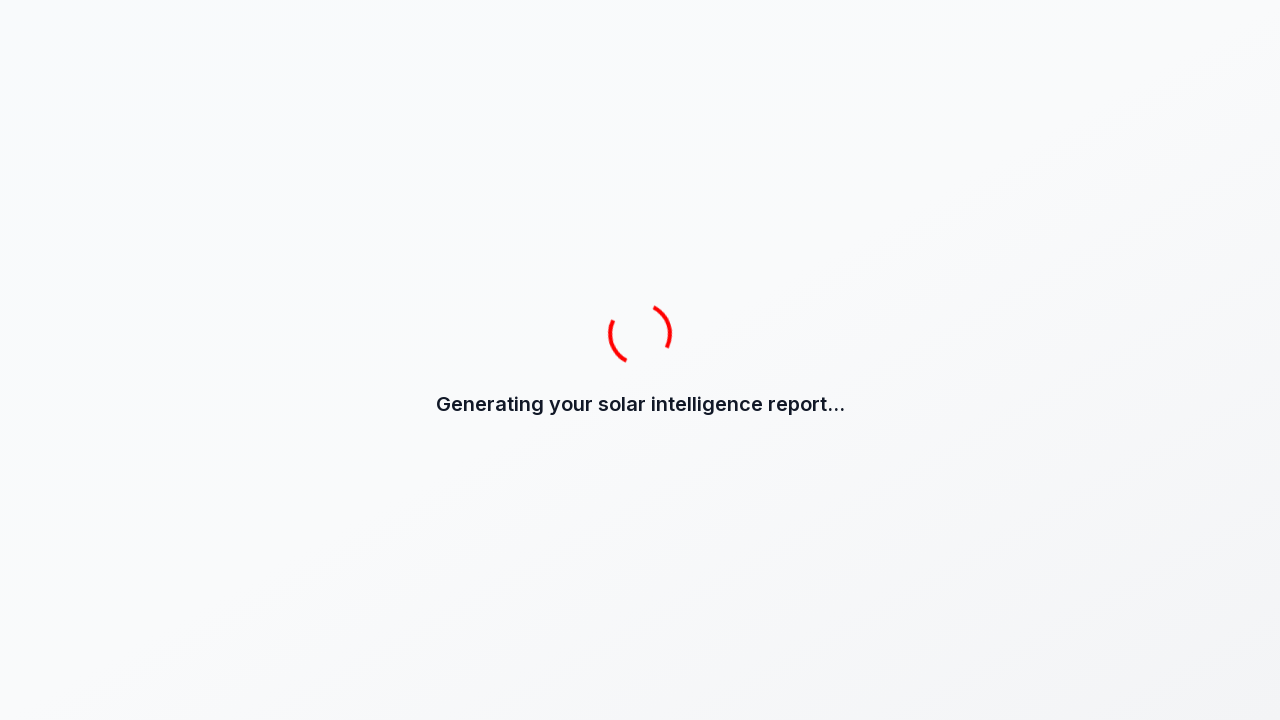

Network idle reached on California report page
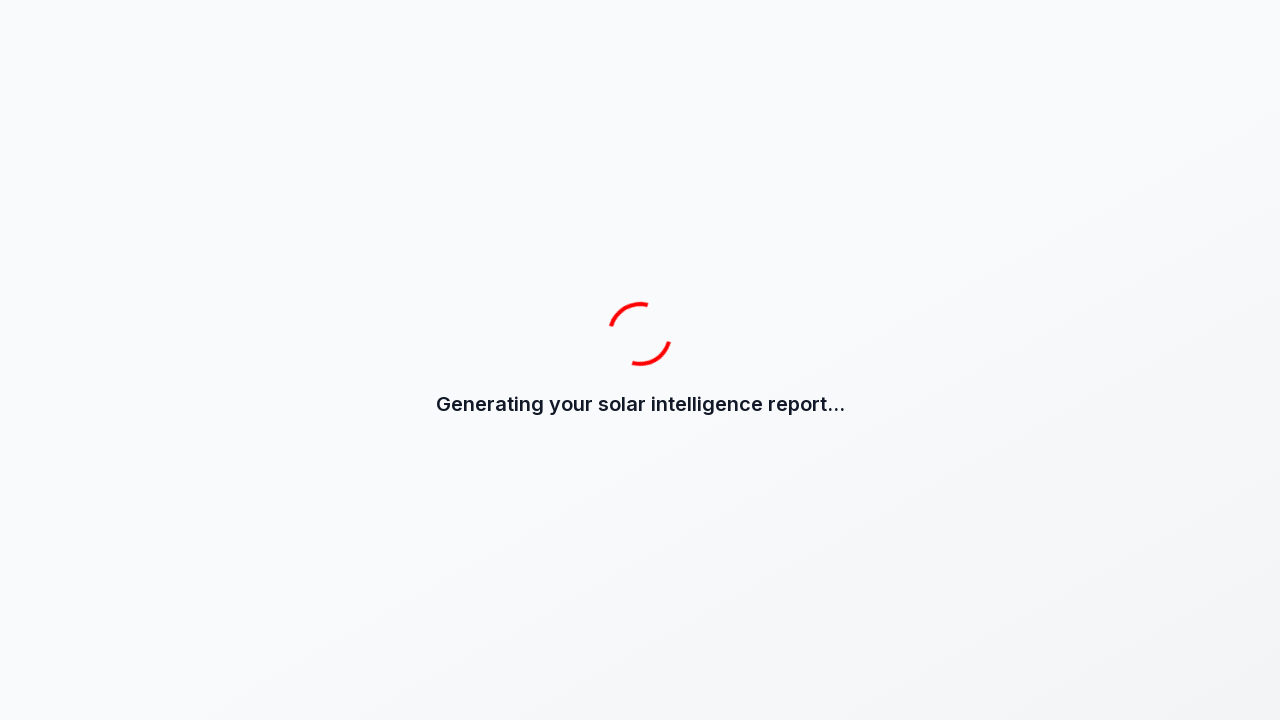

Annual production tile appeared on California report
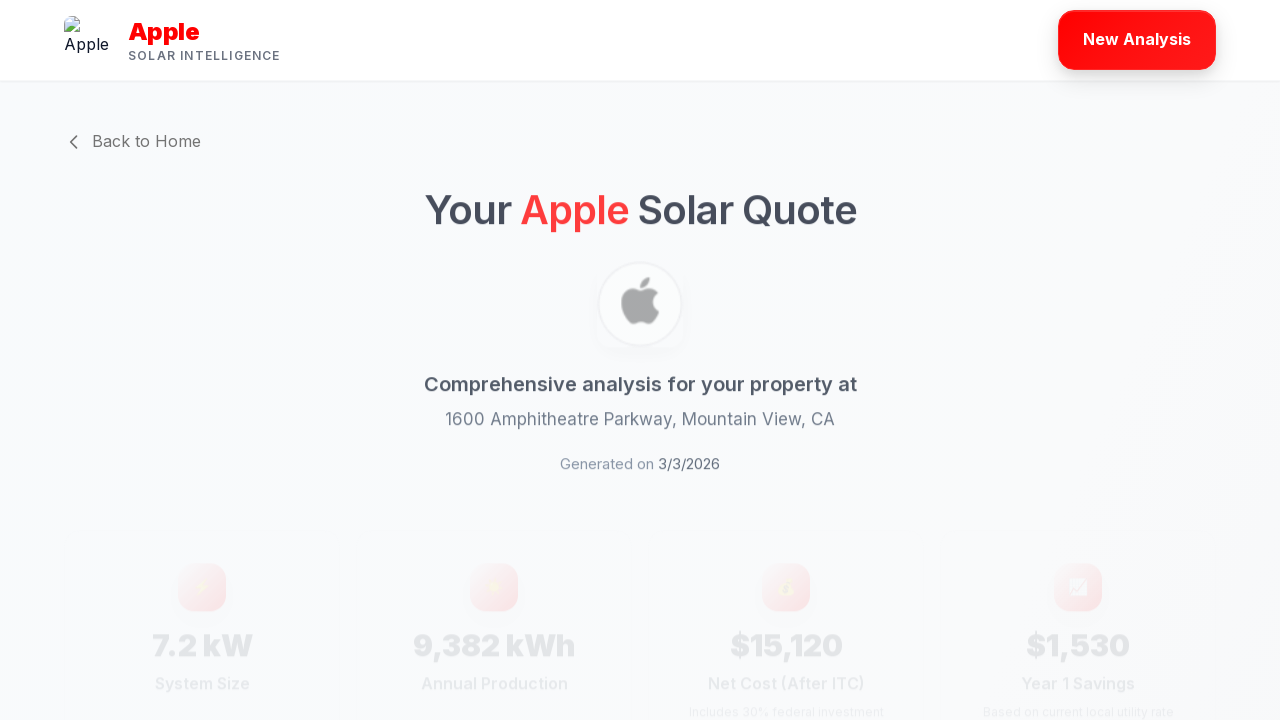

Waited for all estimates to fully load on California report
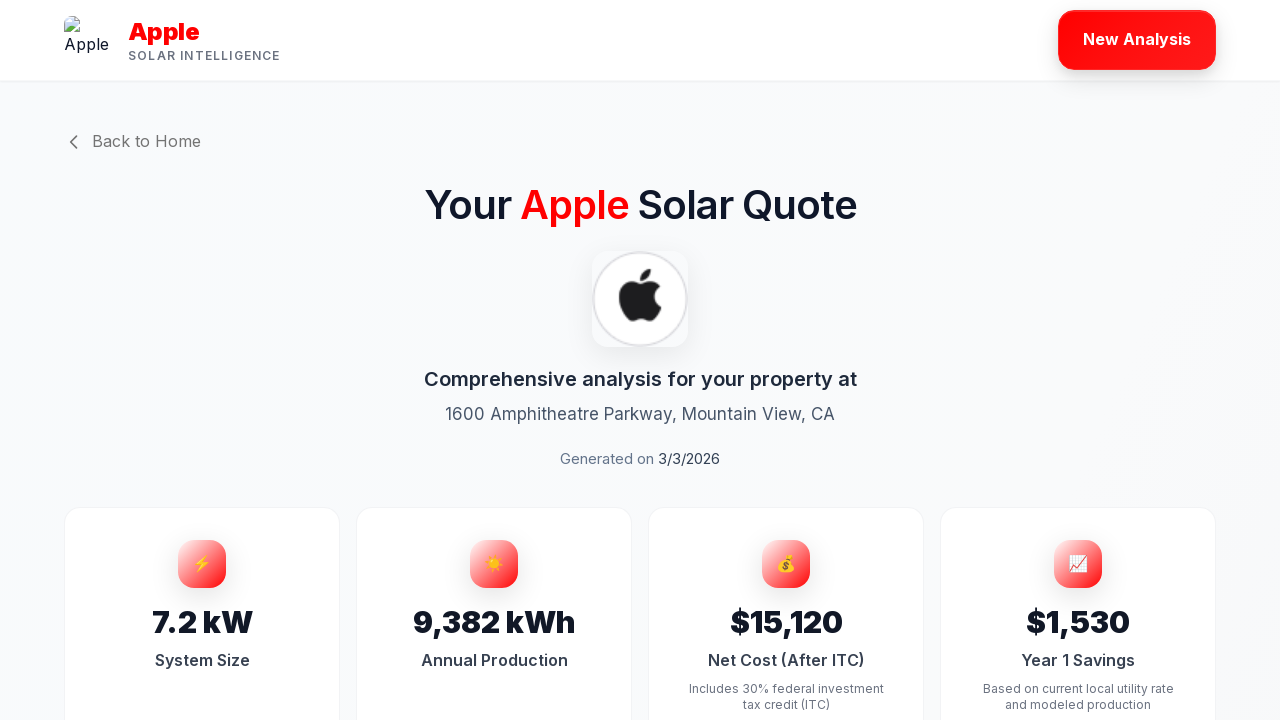

Savings estimate tile appeared on California report - data is not blurred
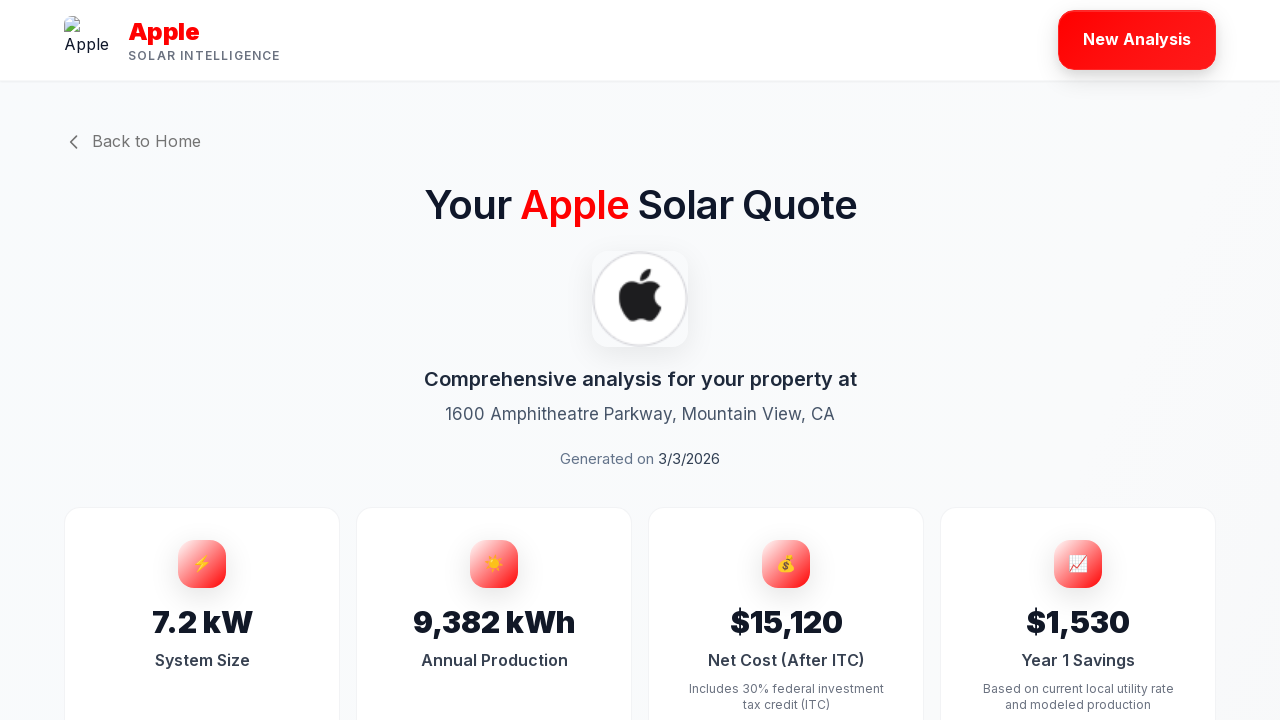

Navigated back to paid mode page to test second location
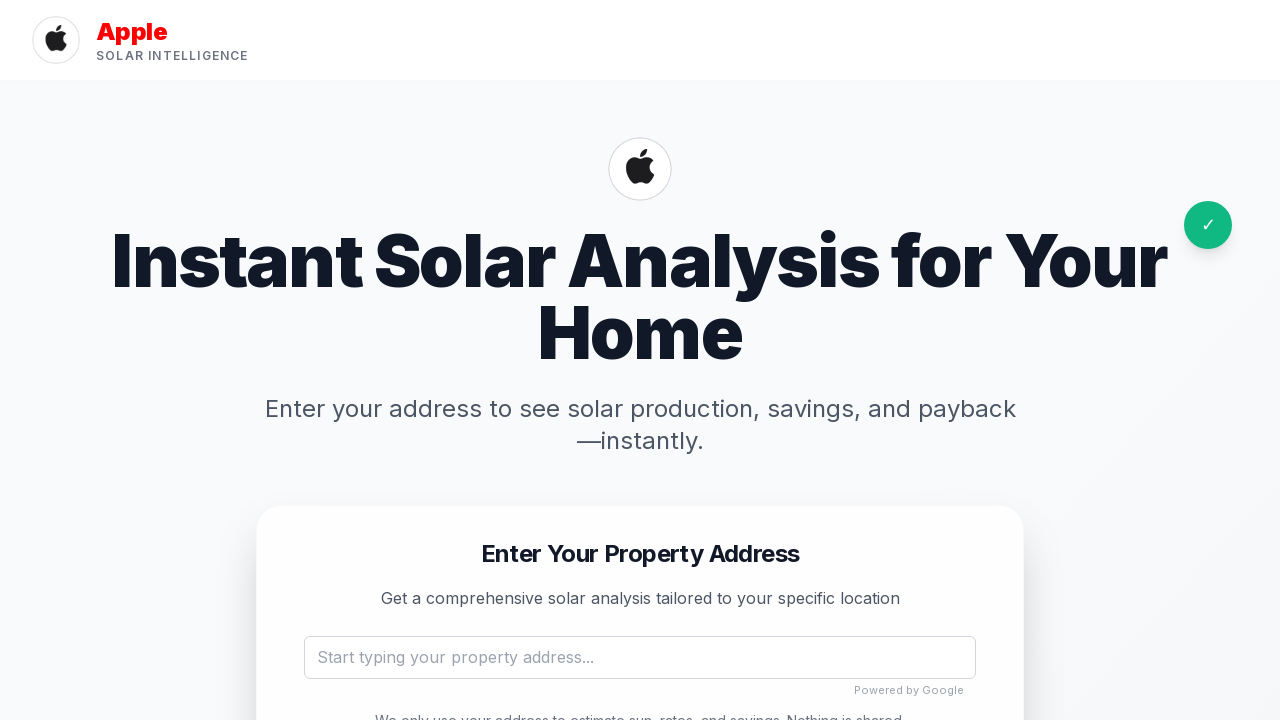

Paid mode page loaded and network idle
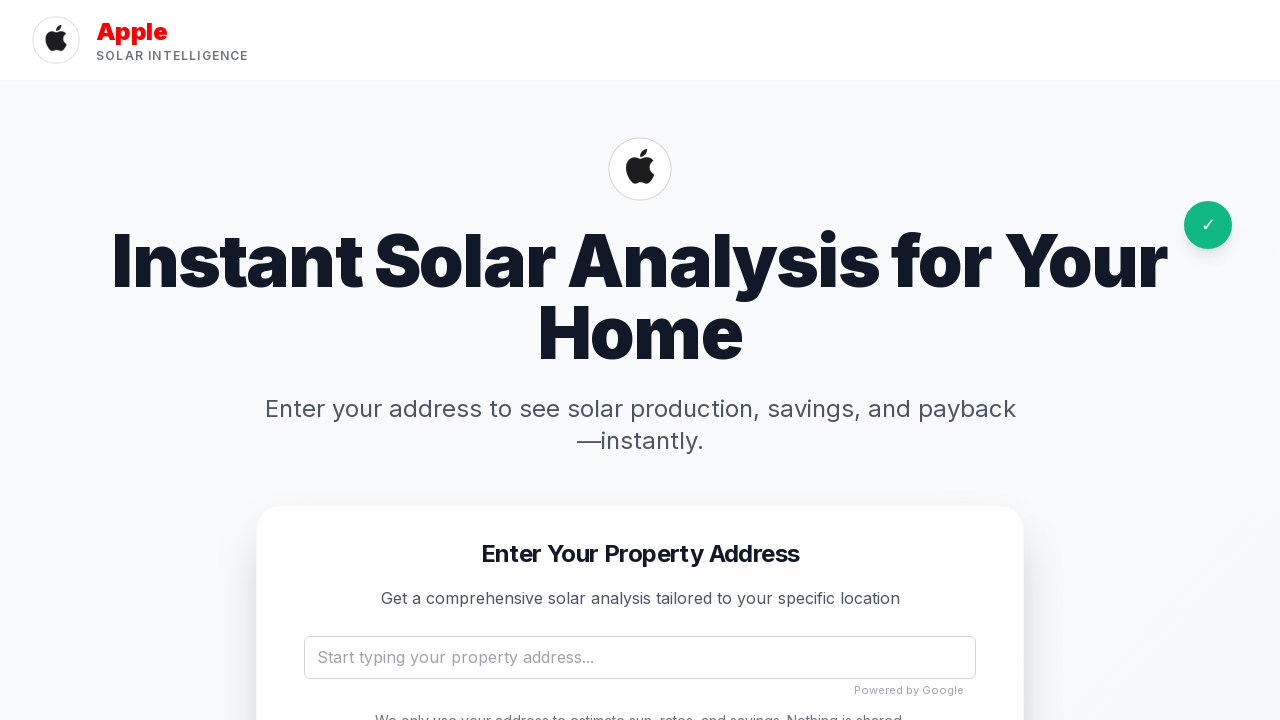

Clicked address input field for second location at (640, 657) on input[type="text"] >> nth=0
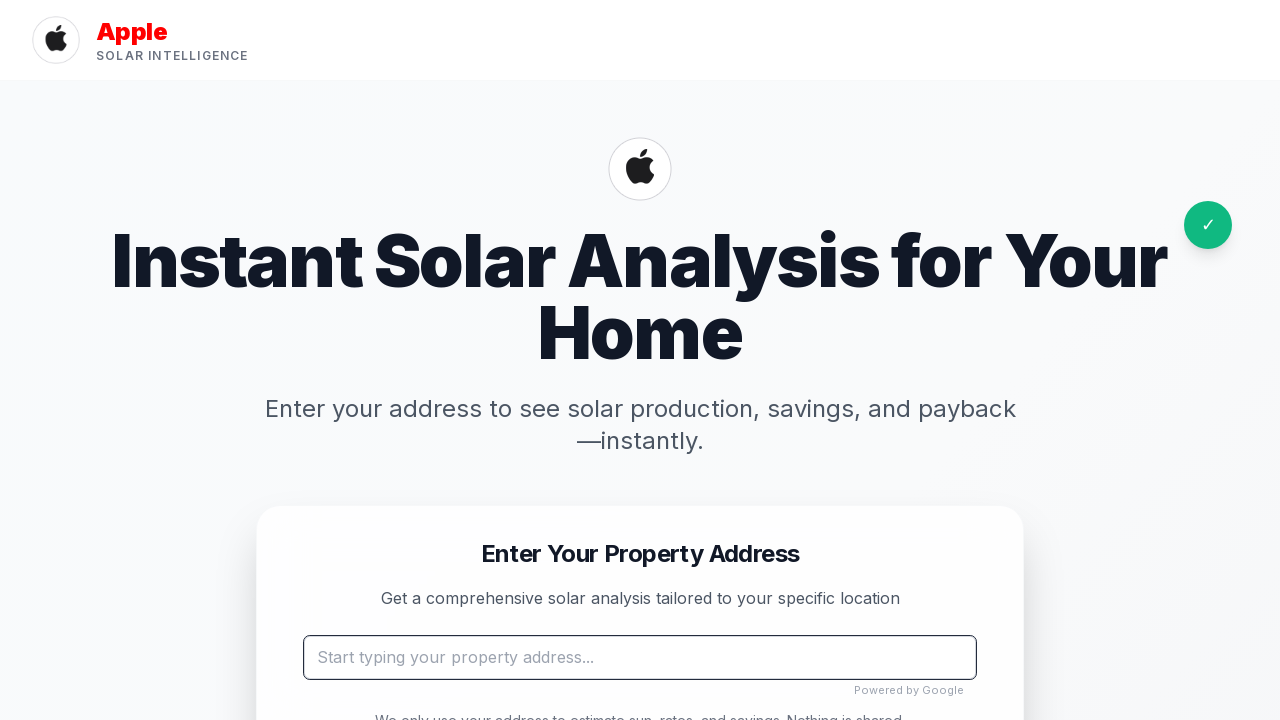

Filled address input with New York location (350 5th Ave, New York, NY) on input[type="text"] >> nth=0
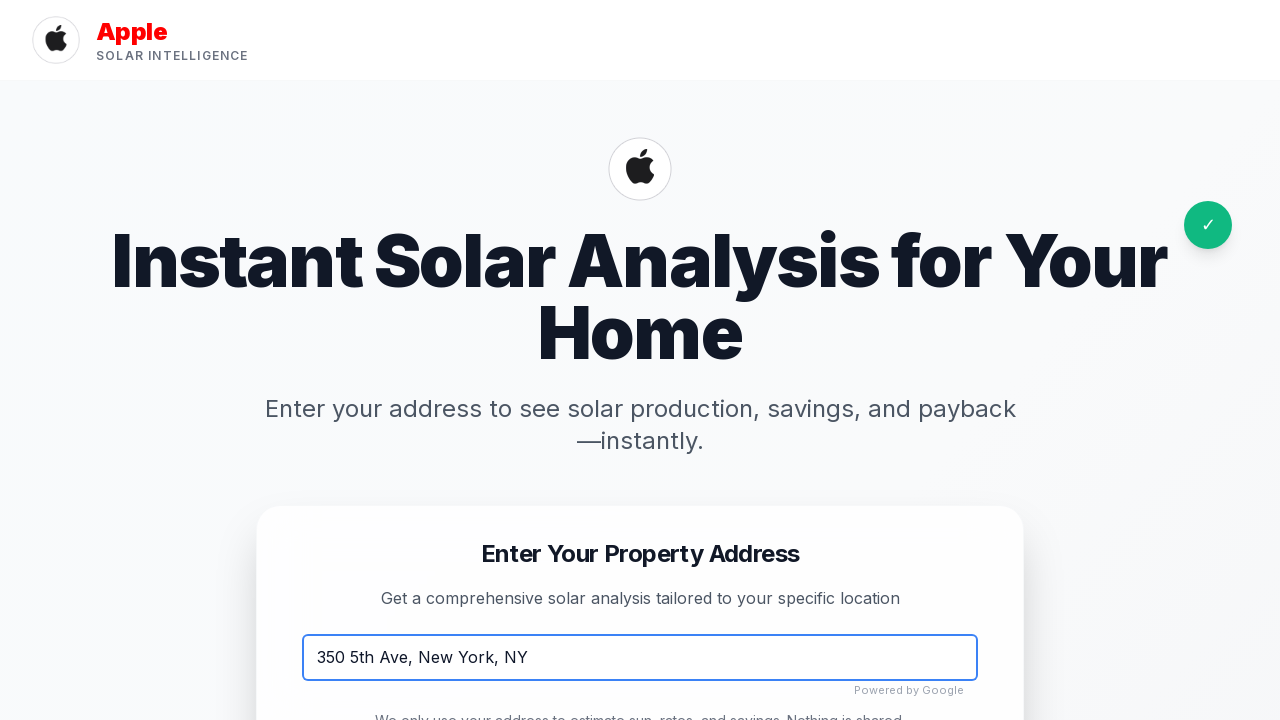

Waited for autocomplete suggestions to appear for New York
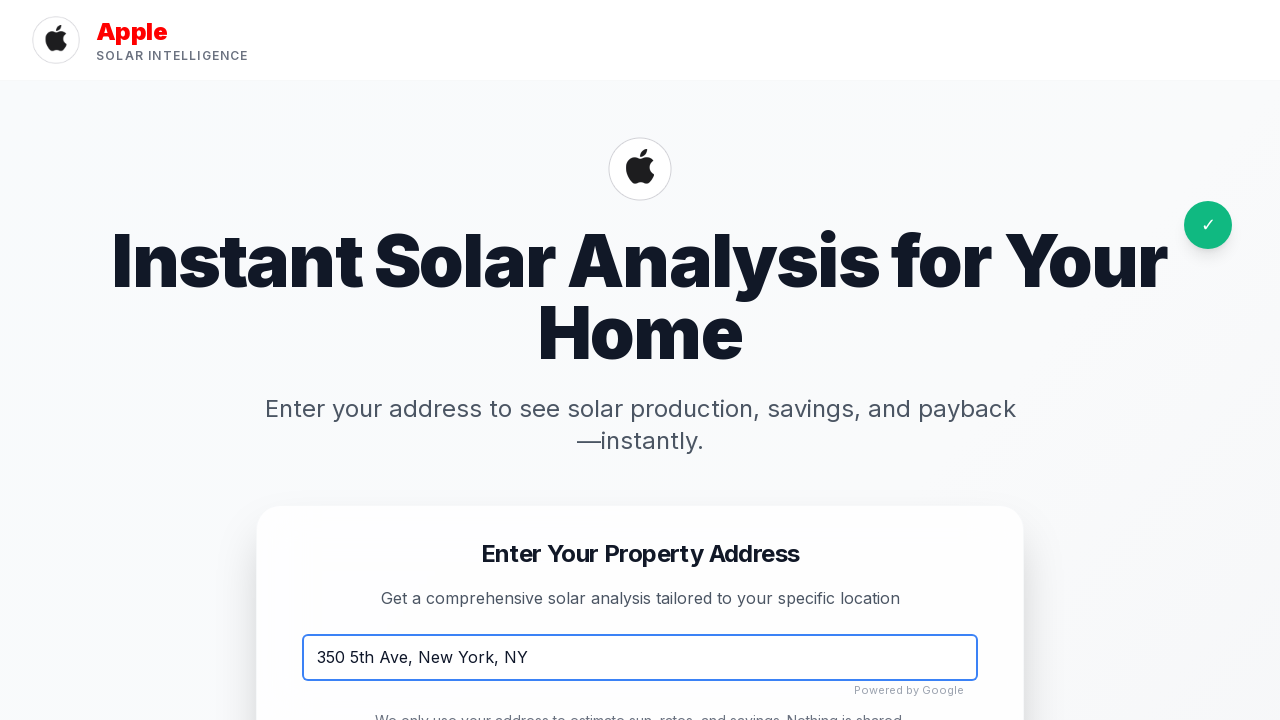

Pressed Escape to dismiss dropdown
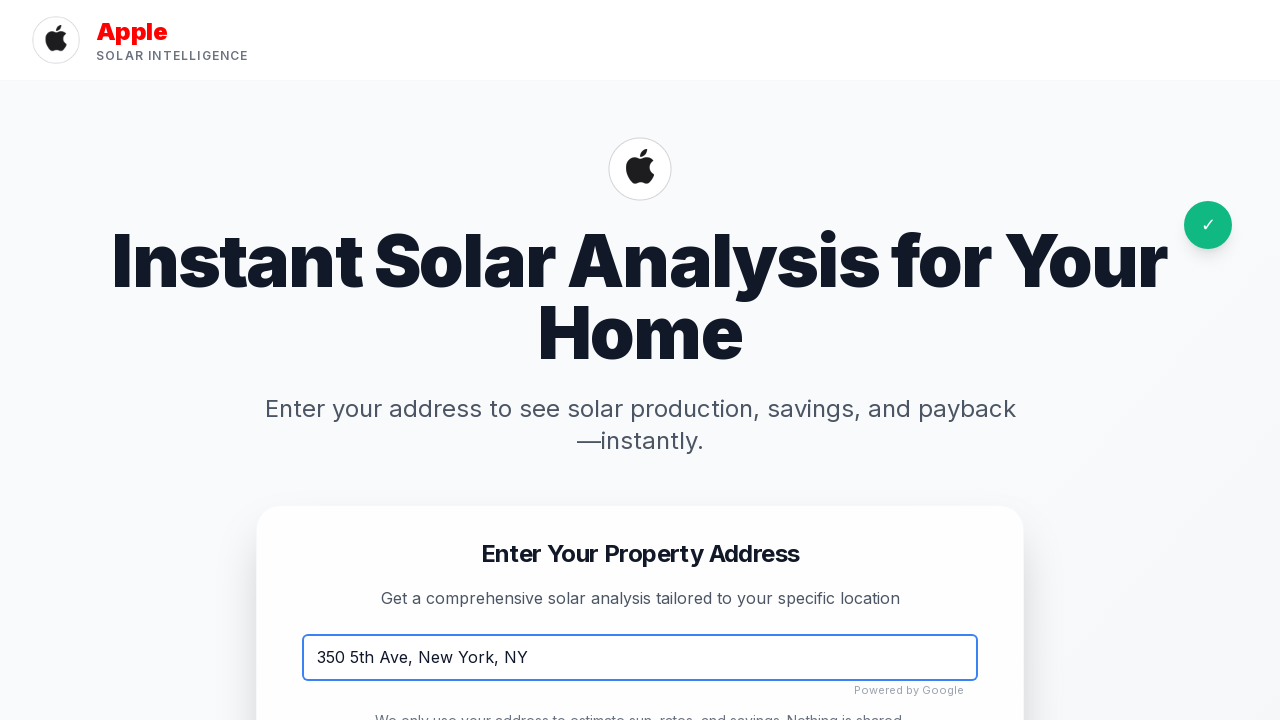

Waited after dismissing dropdown
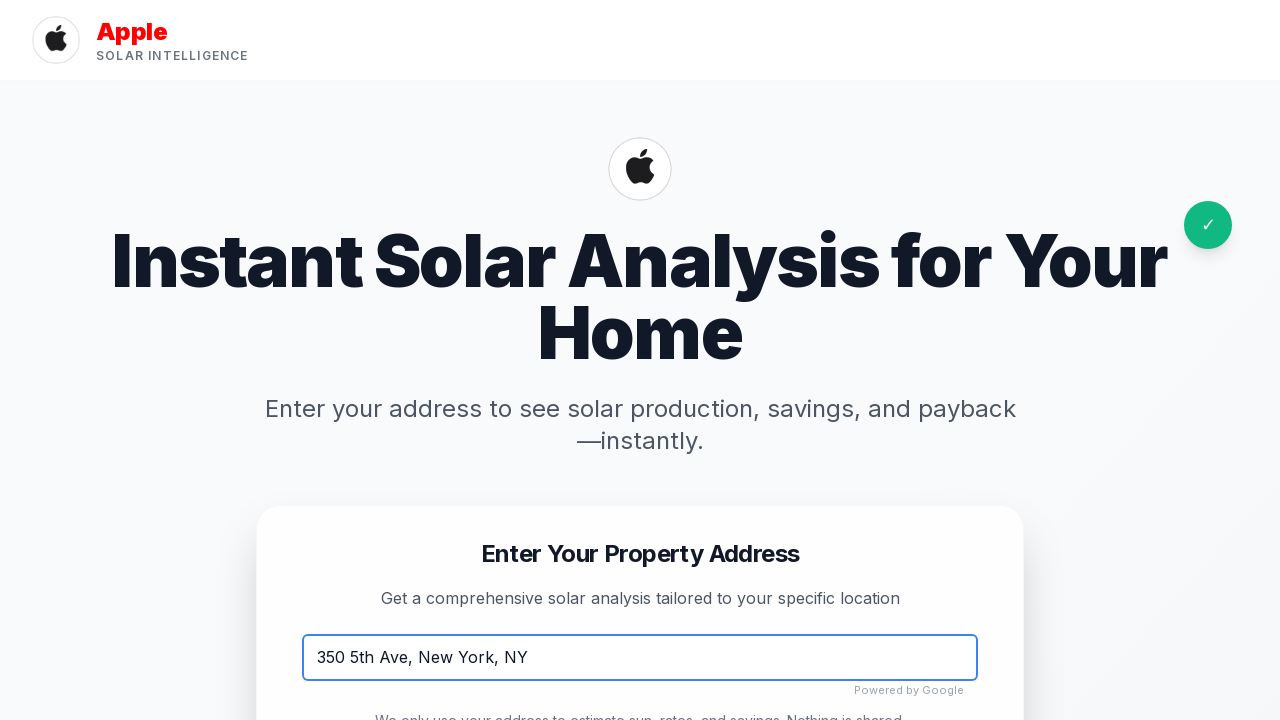

Clicked 'Generate Solar Report' button for New York location at (640, 360) on internal:role=button[name="Generate Solar Report"i]
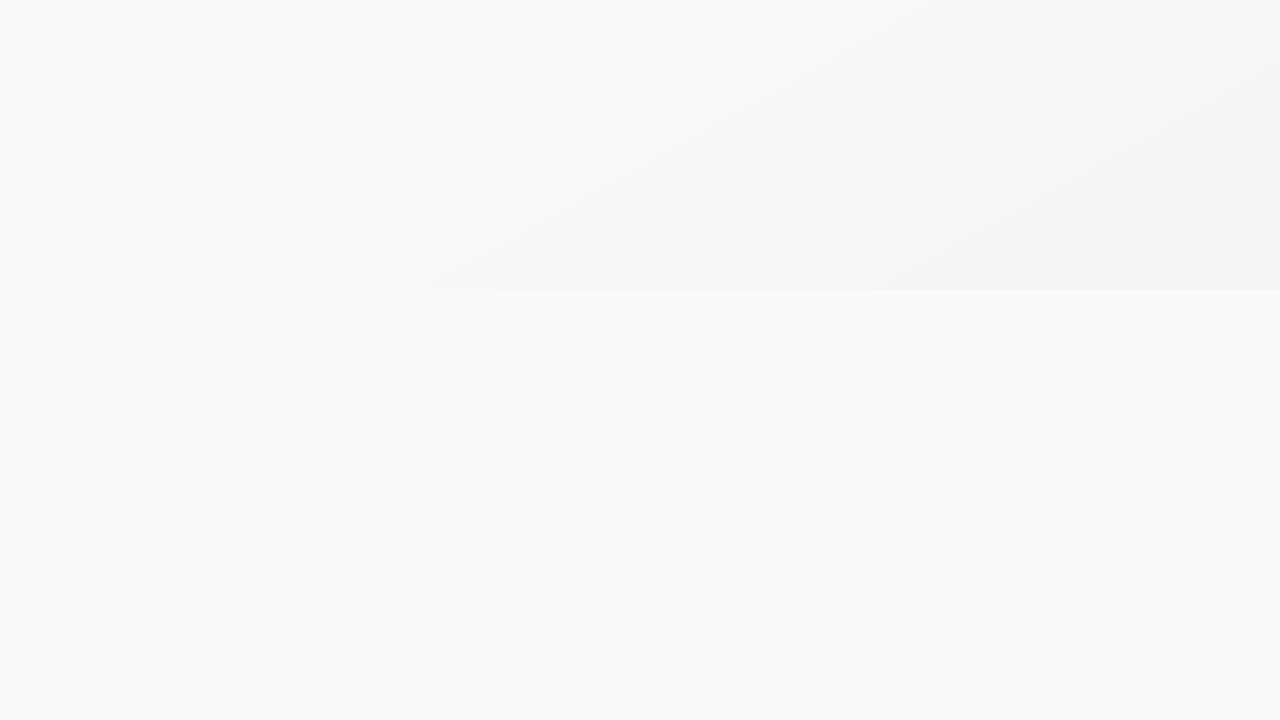

Report page loaded for New York location
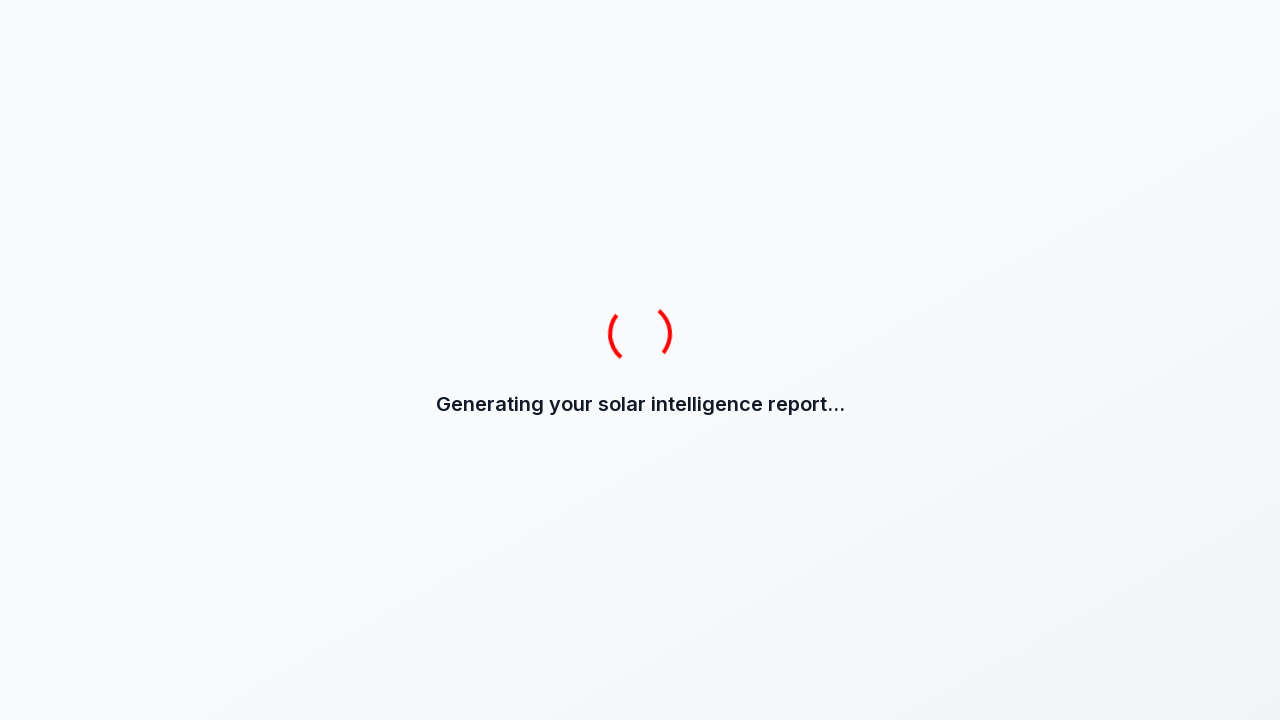

Network idle reached on New York report page
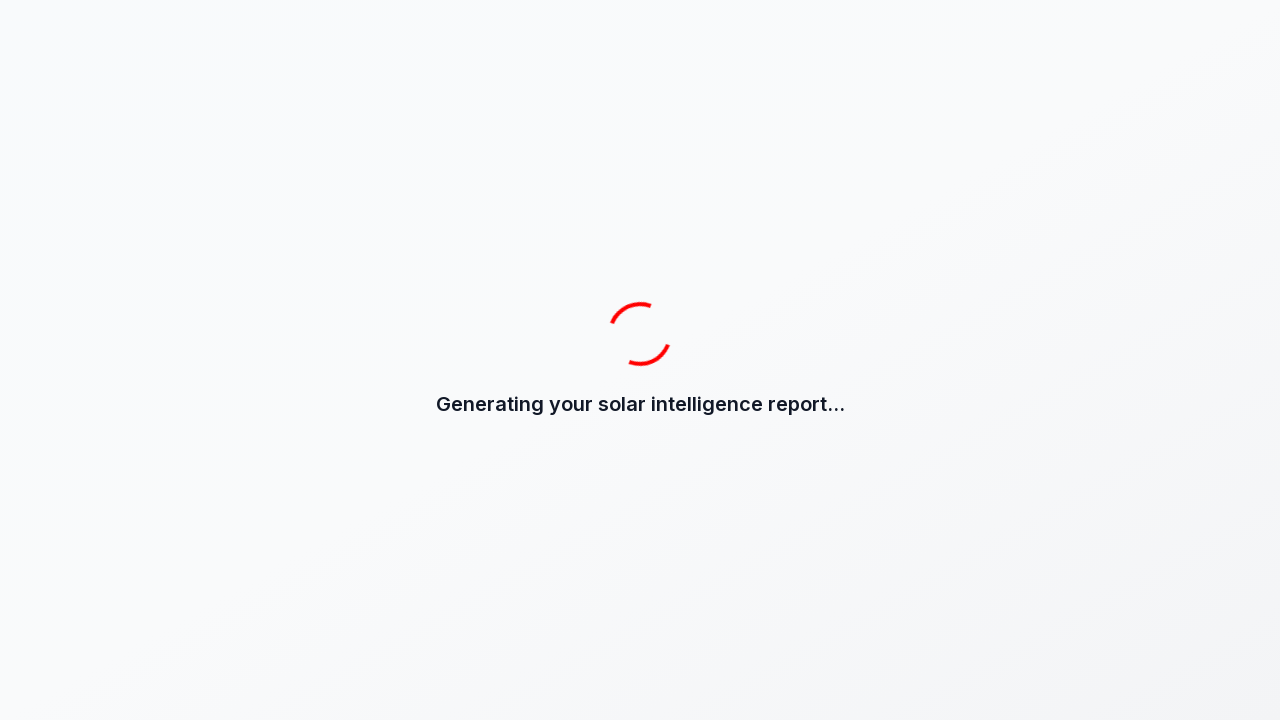

Annual production tile appeared on New York report
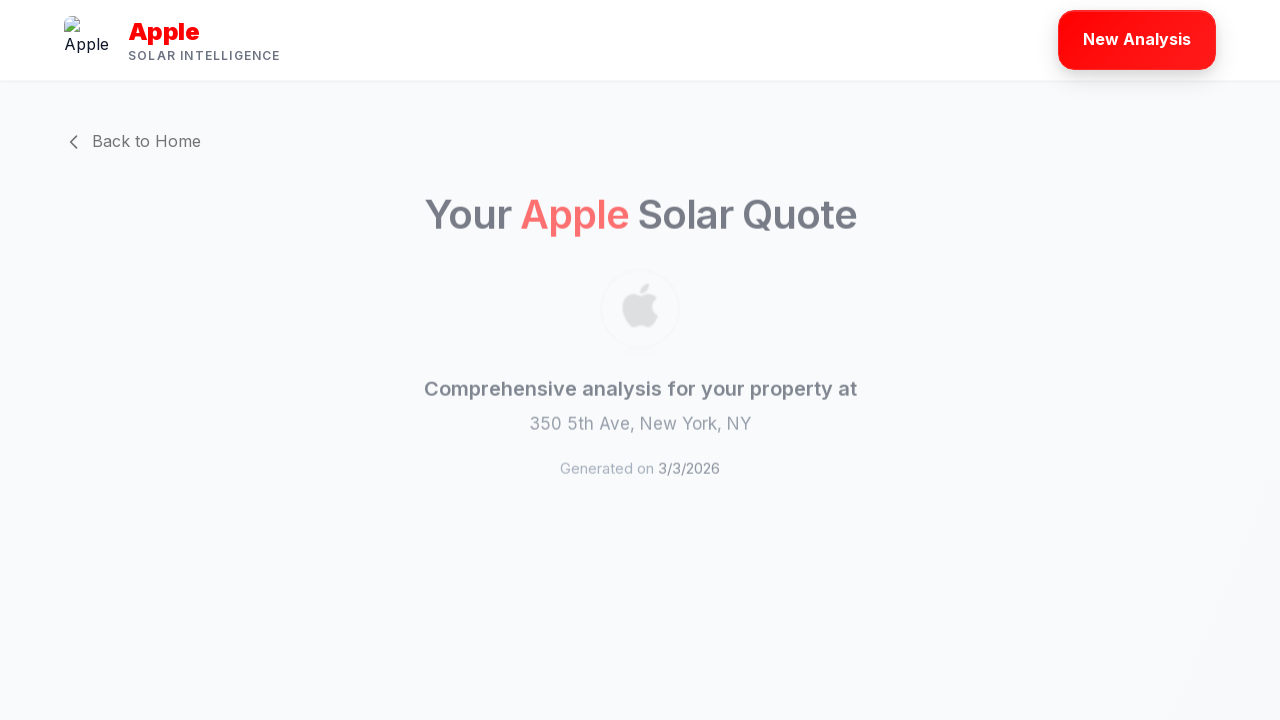

Waited for all estimates to fully load on New York report
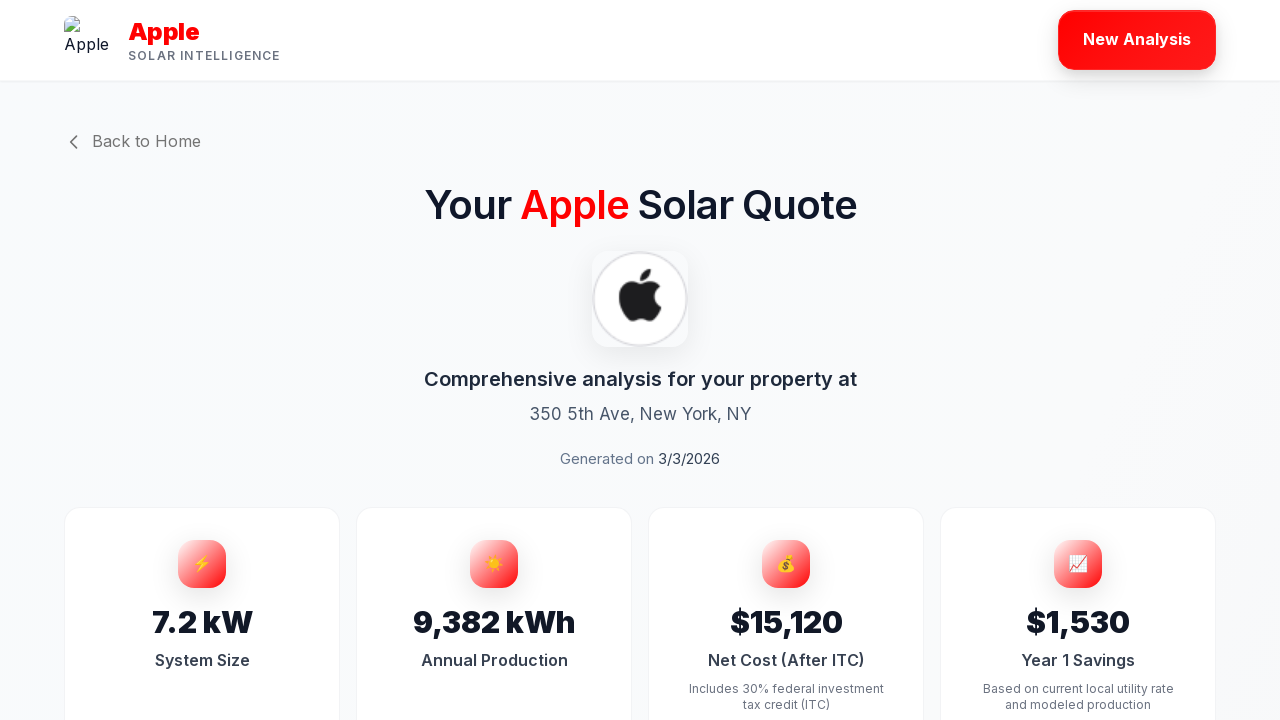

Savings estimate tile appeared on New York report - data is not blurred
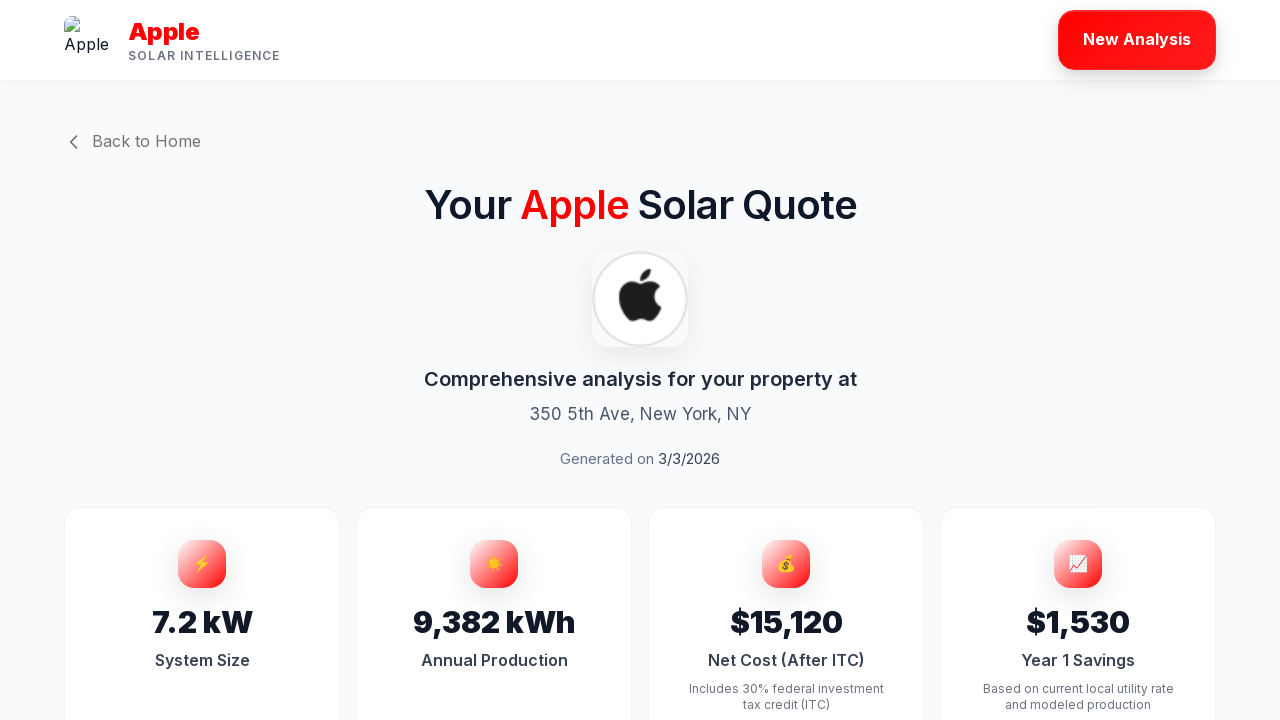

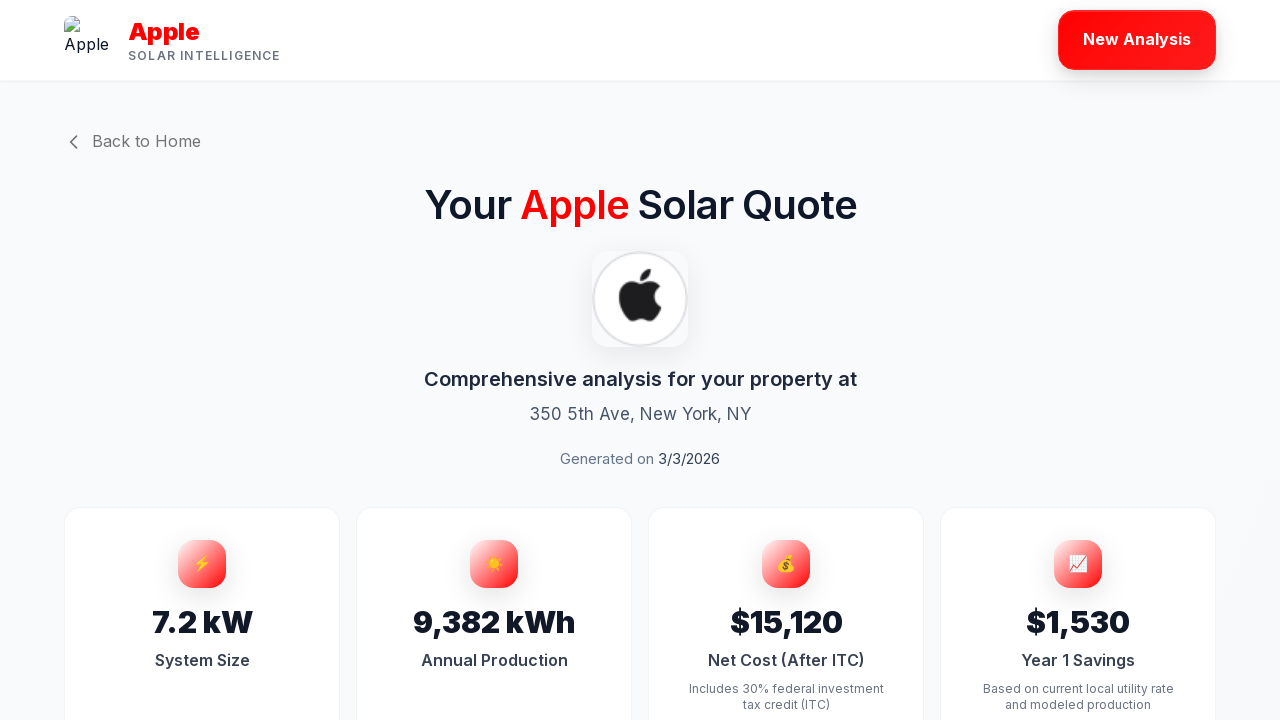